Solves a math problem by extracting two numbers from the page, calculating their sum, and selecting the answer from a dropdown menu

Starting URL: http://suninjuly.github.io/selects1.html

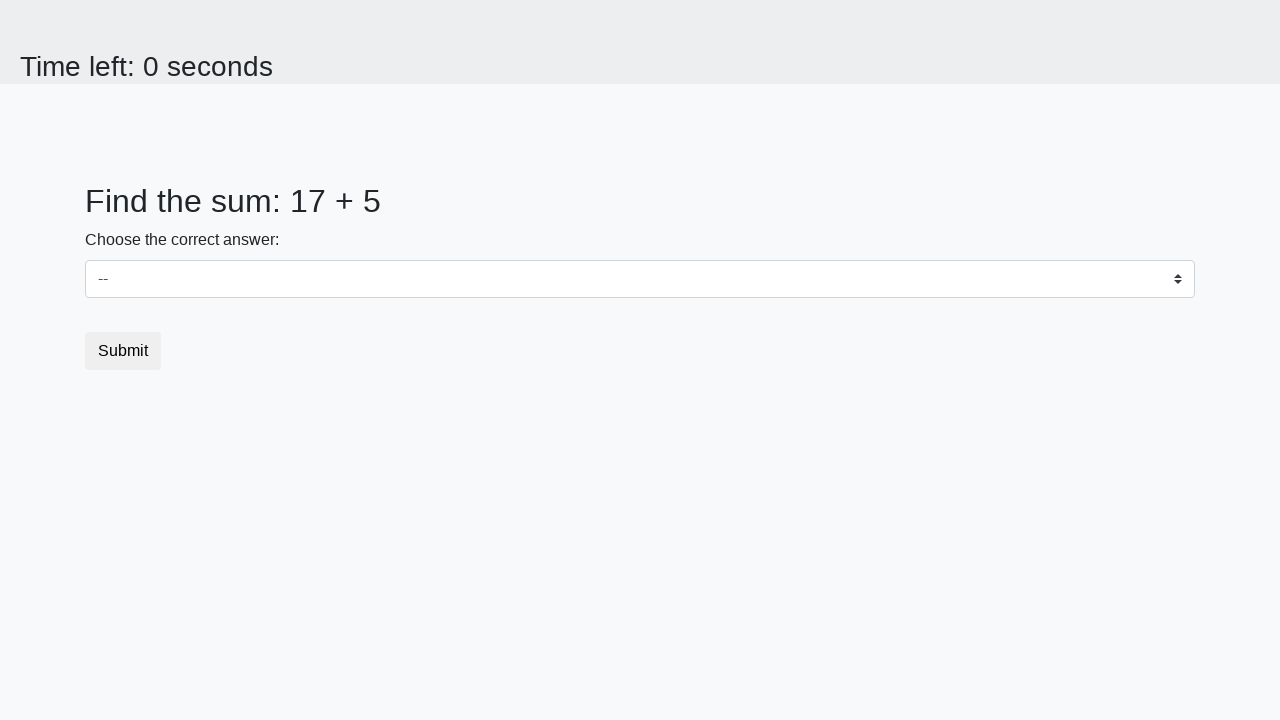

Extracted first number from h2 #num1
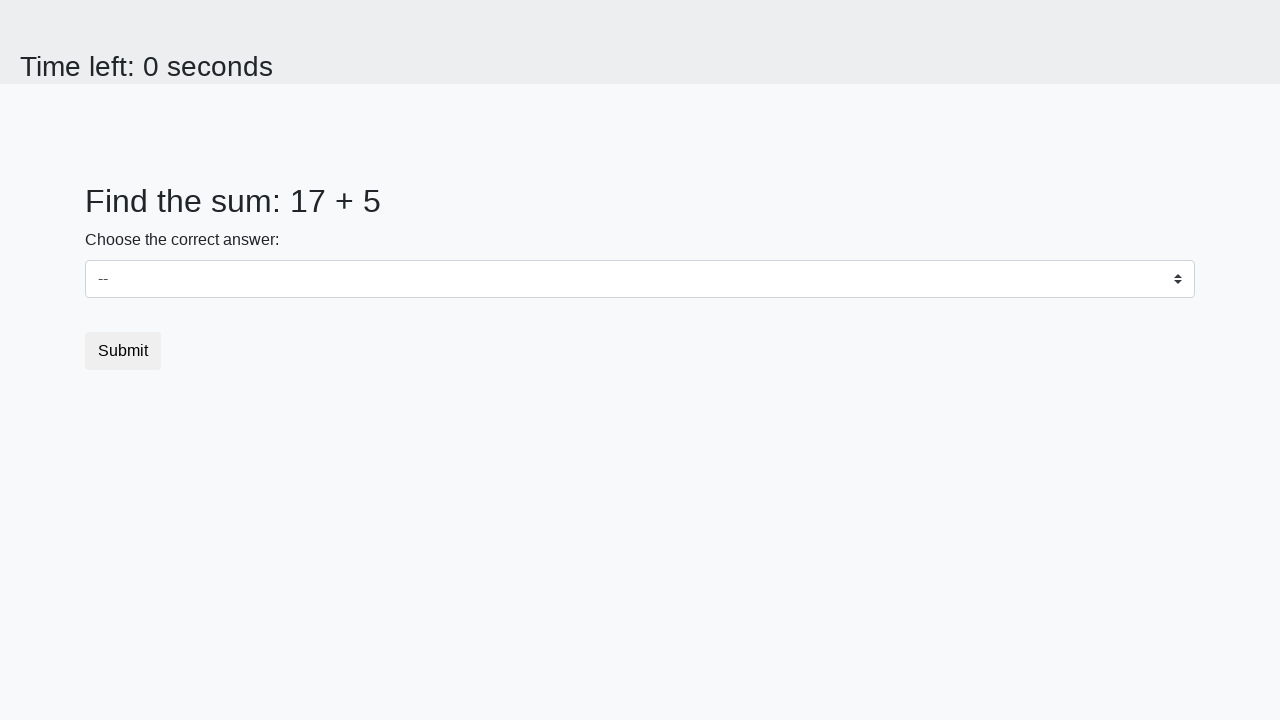

Extracted second number from h2 #num2
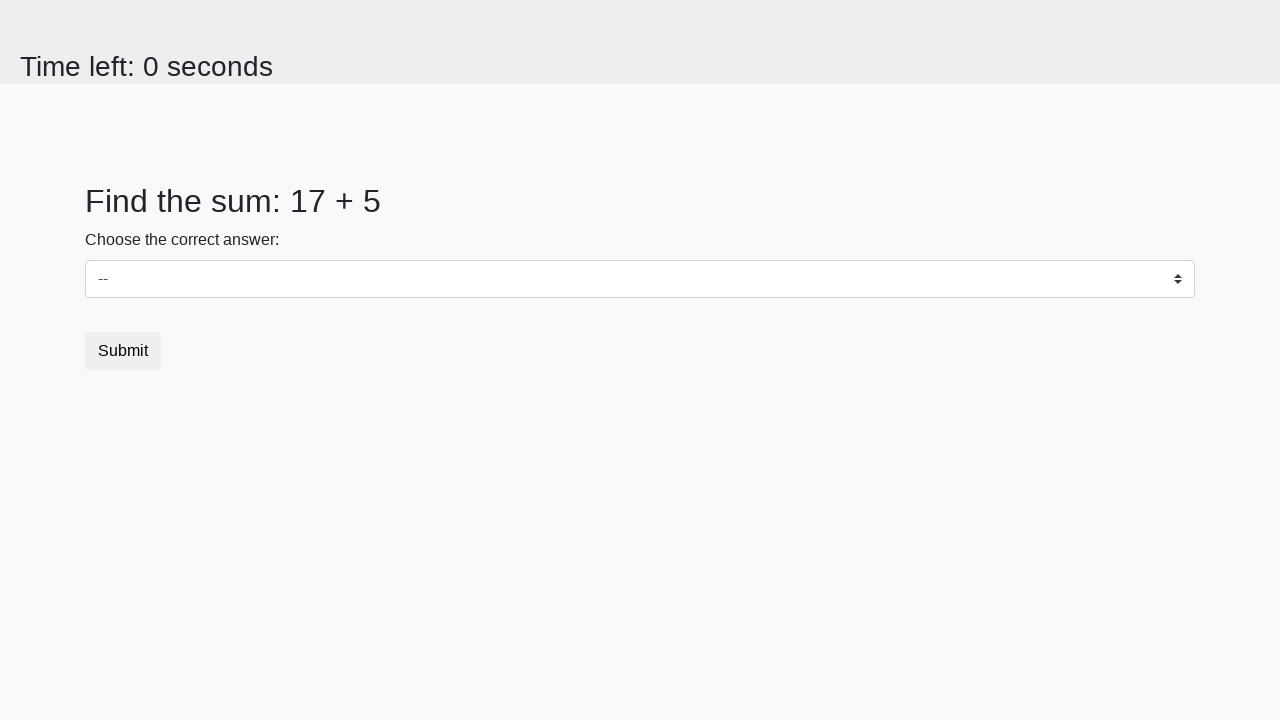

Calculated sum: 17 + 5 = 22
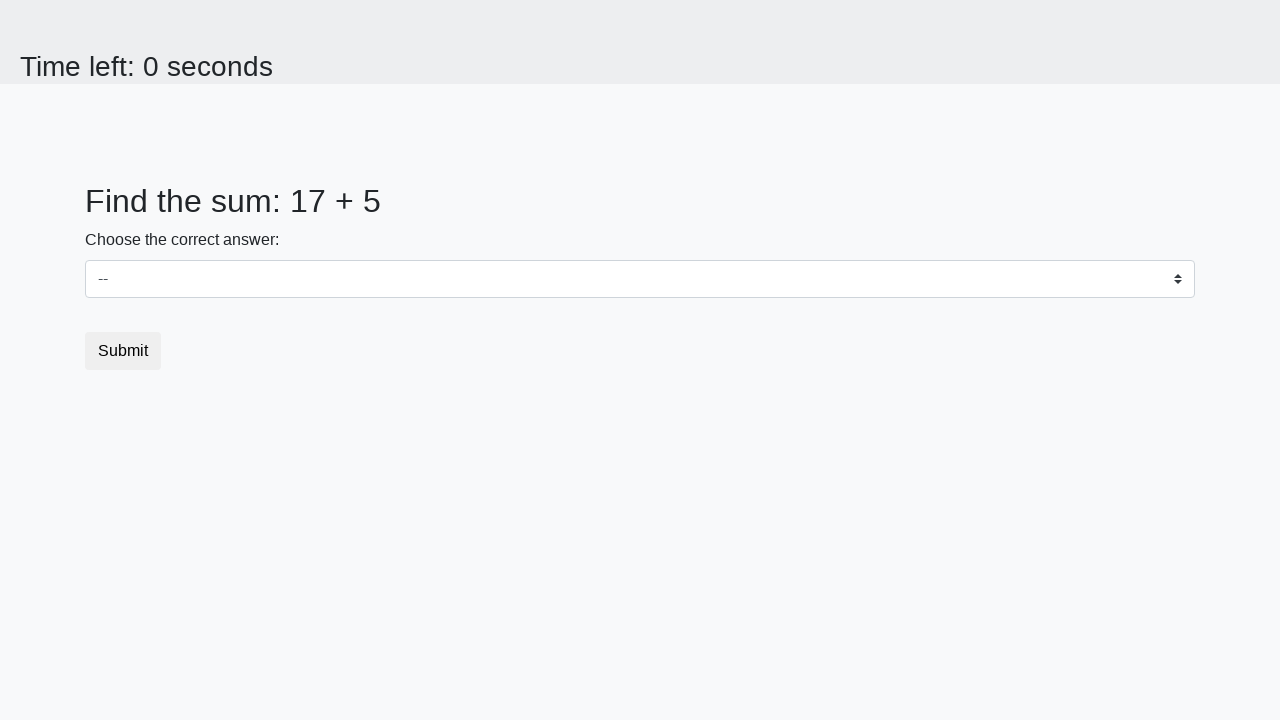

Clicked dropdown menu to open it at (640, 279) on select
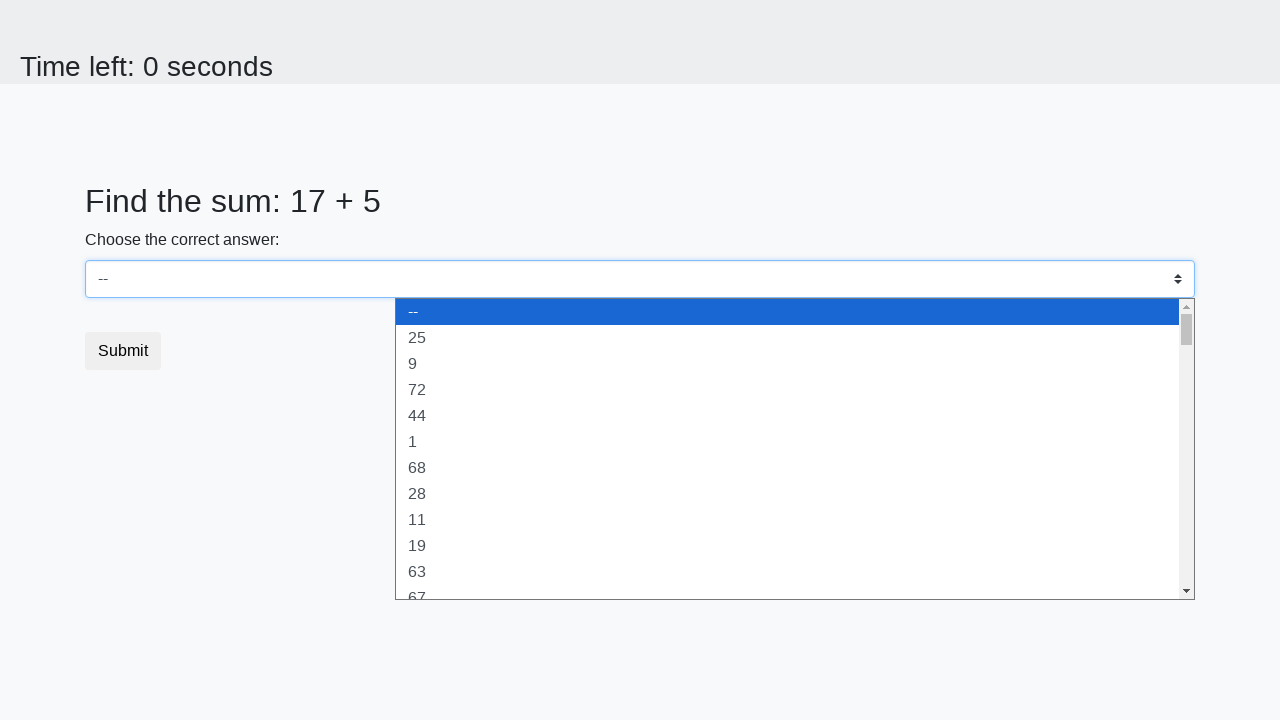

Selected option '22' from dropdown menu on select
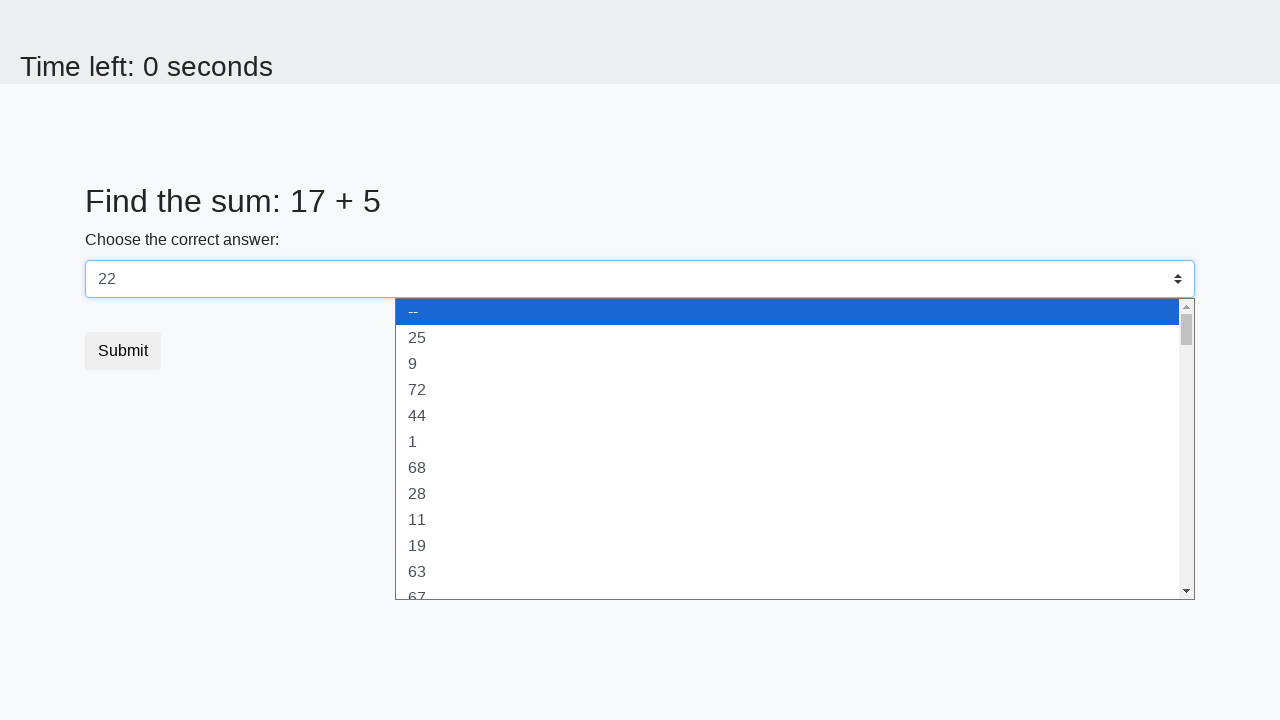

Clicked submit button at (123, 351) on button.btn
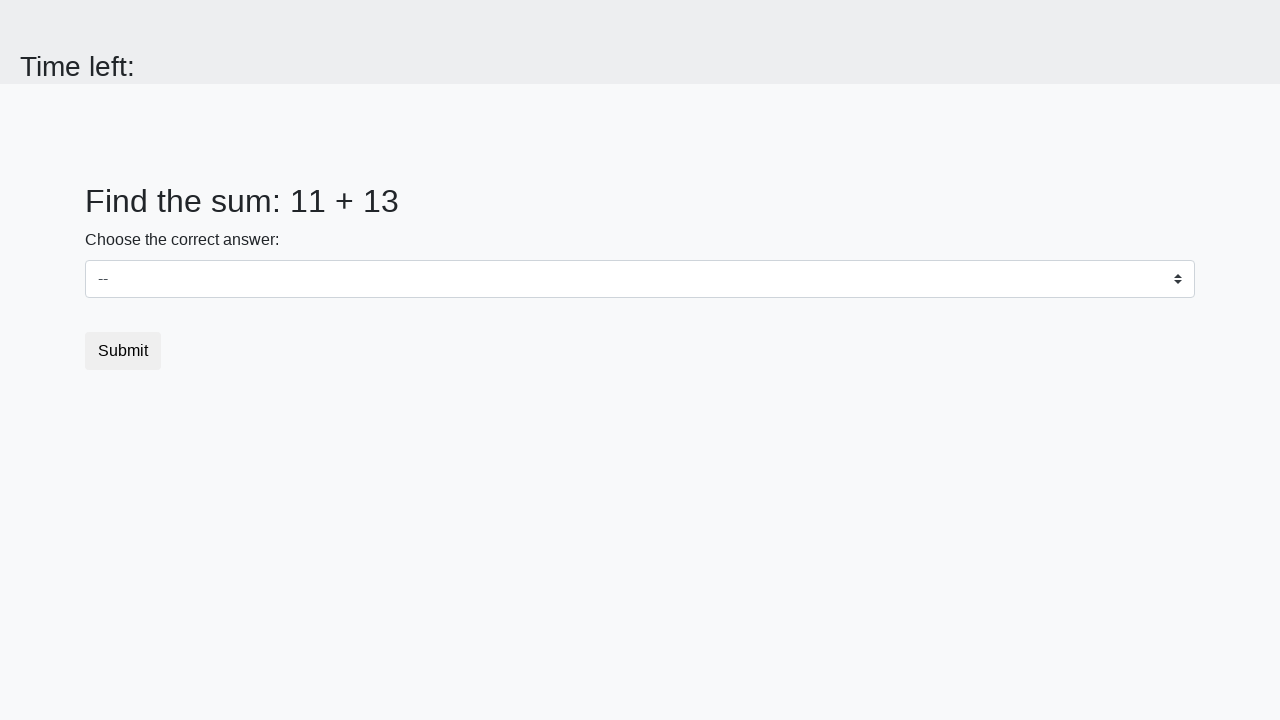

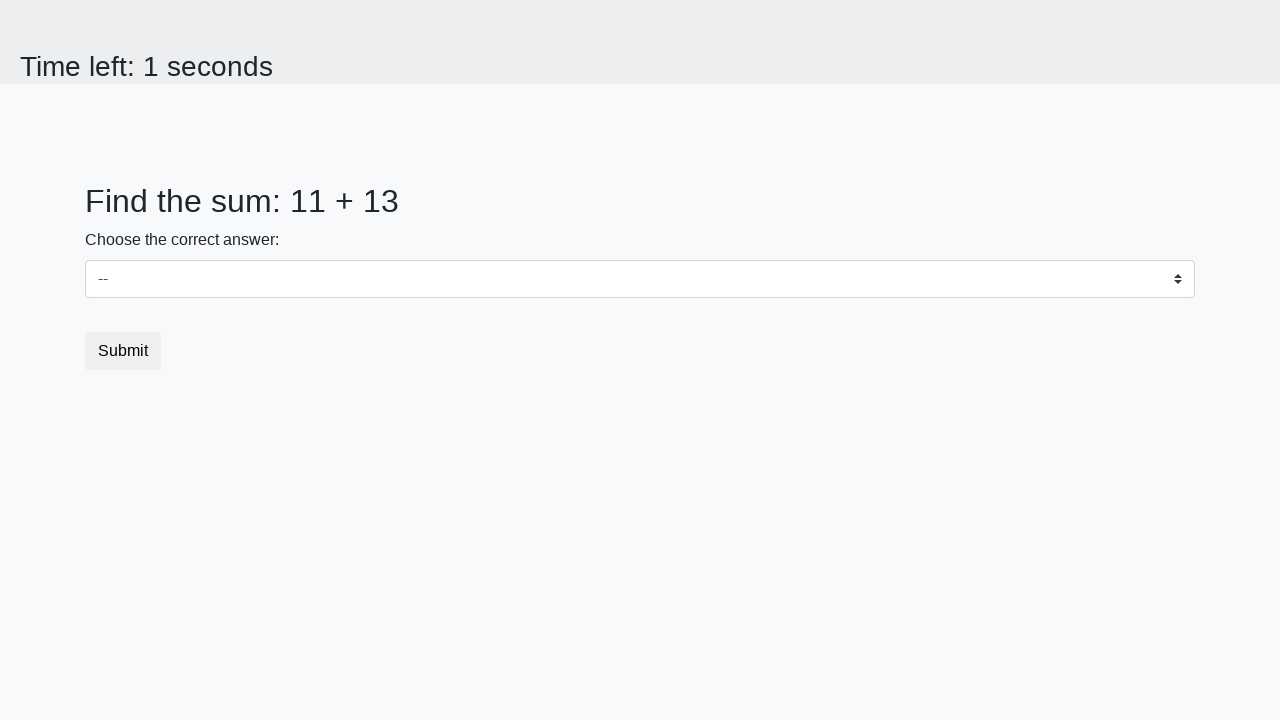